Tests that leaving First Name field empty while filling other fields shows an error

Starting URL: https://www.sharelane.com/cgi-bin/register.py?page=1&zip_code=12345

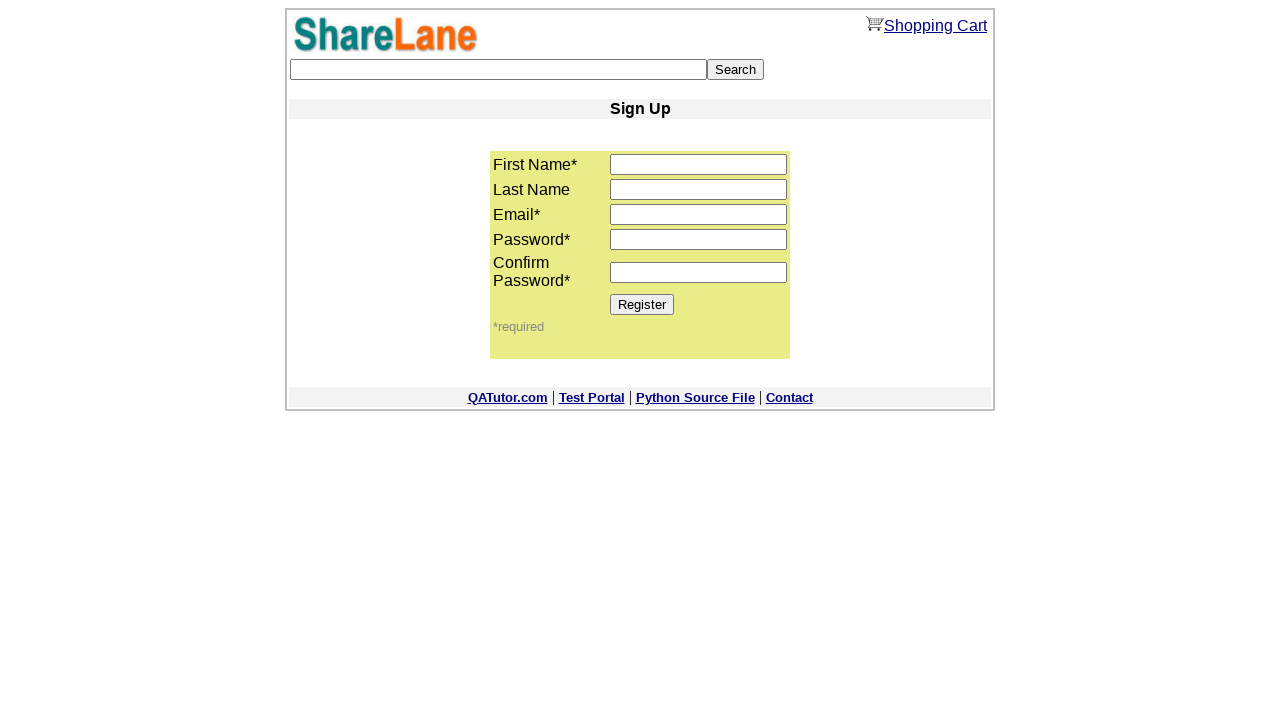

Left First Name field empty on //input[@name='first_name']
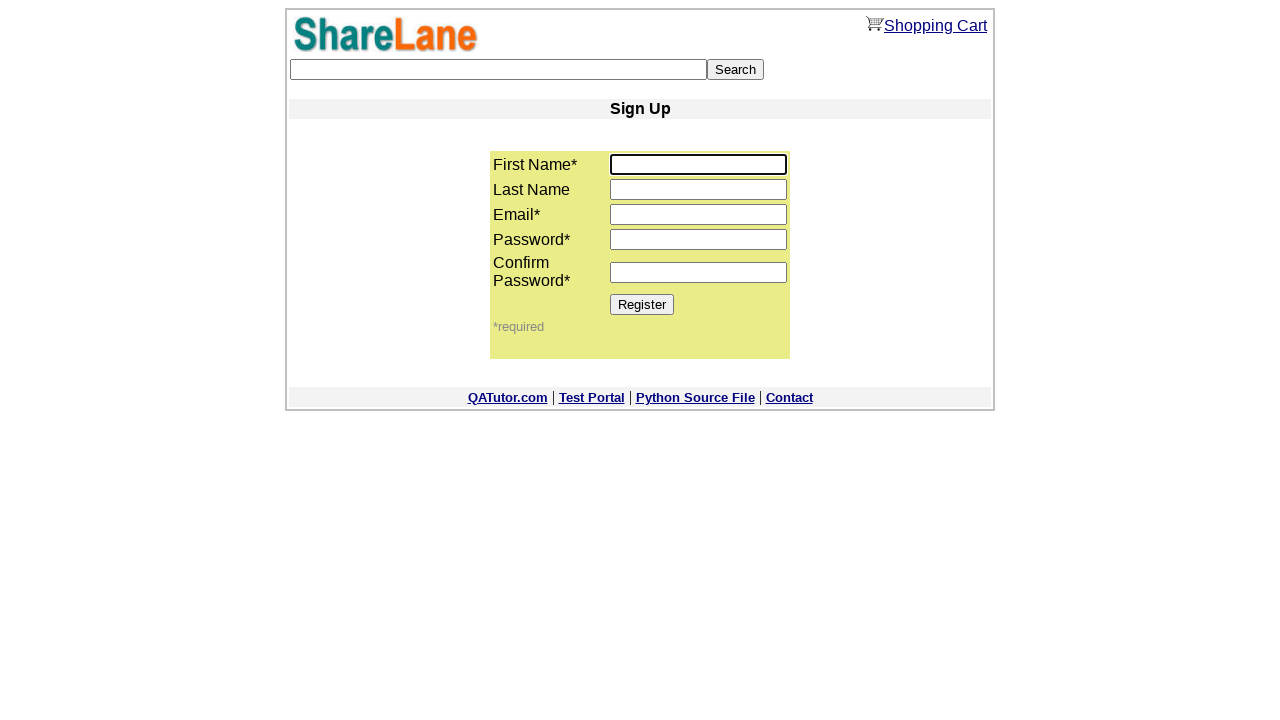

Filled Last Name field with 'Johnson' on //input[@name='last_name']
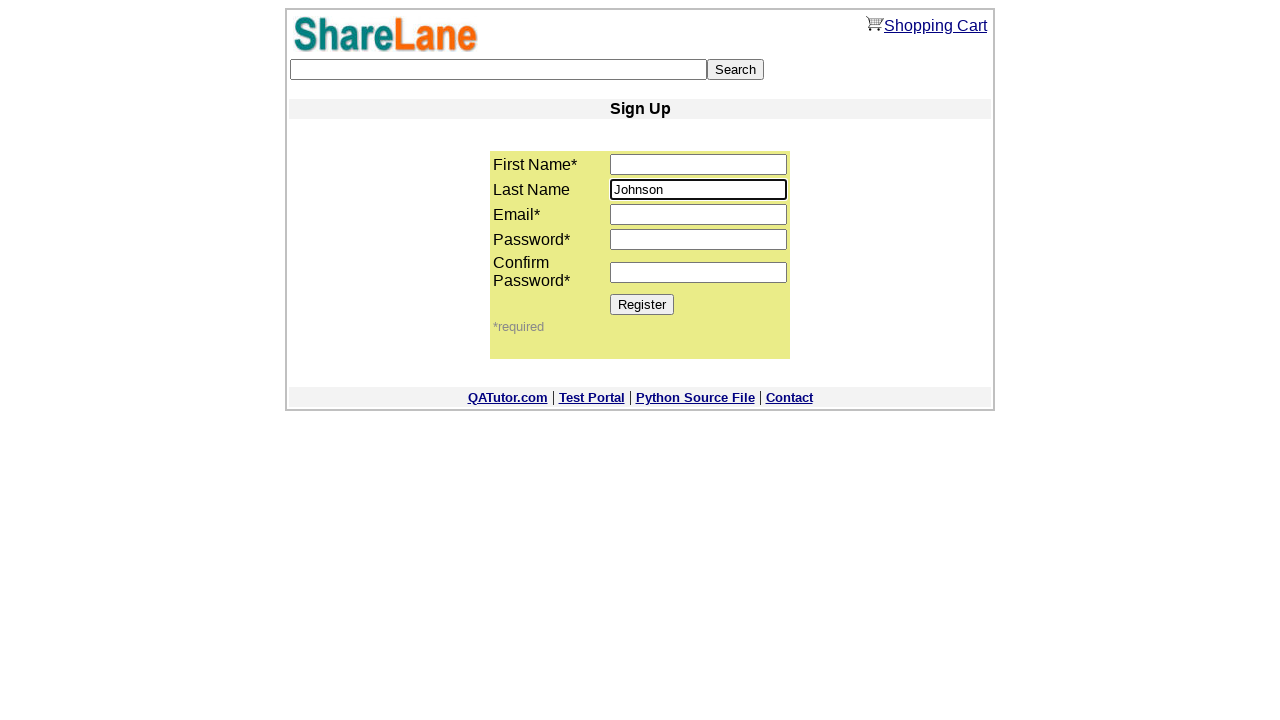

Filled Email field with 'test789@mail.com' on //input[@name='email']
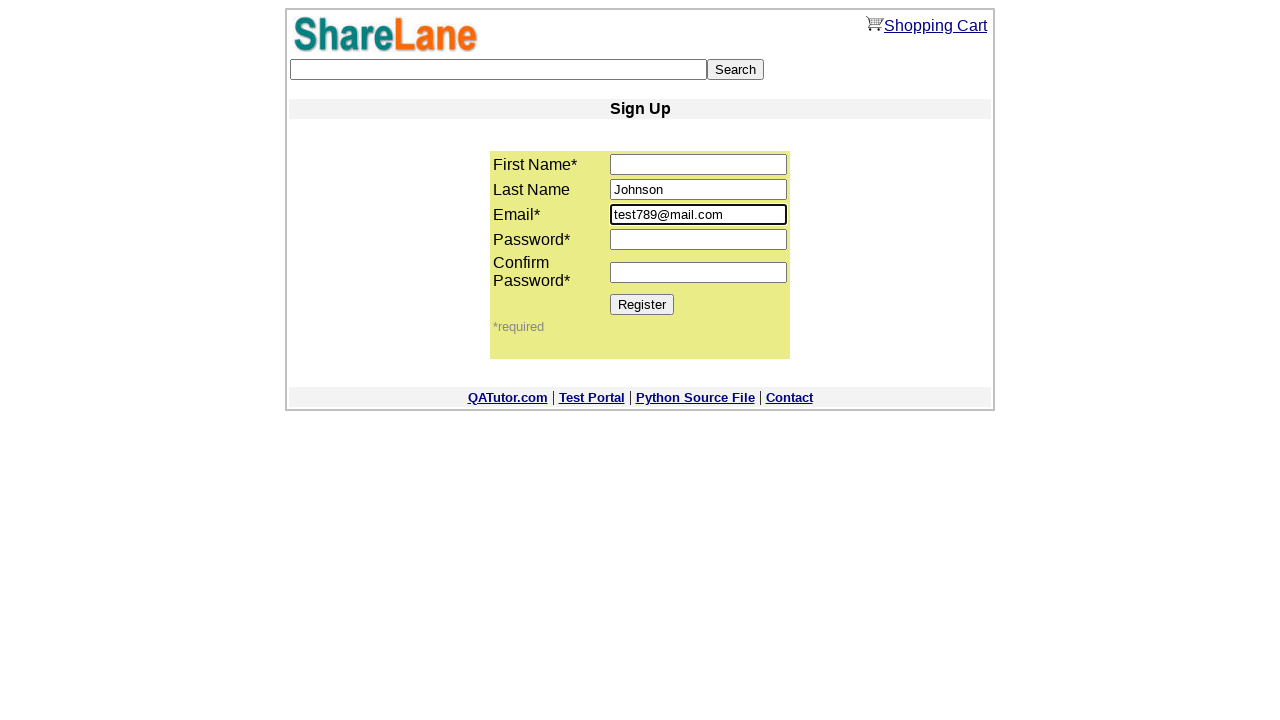

Filled Password field with 'secure456789' on //input[@name='password1']
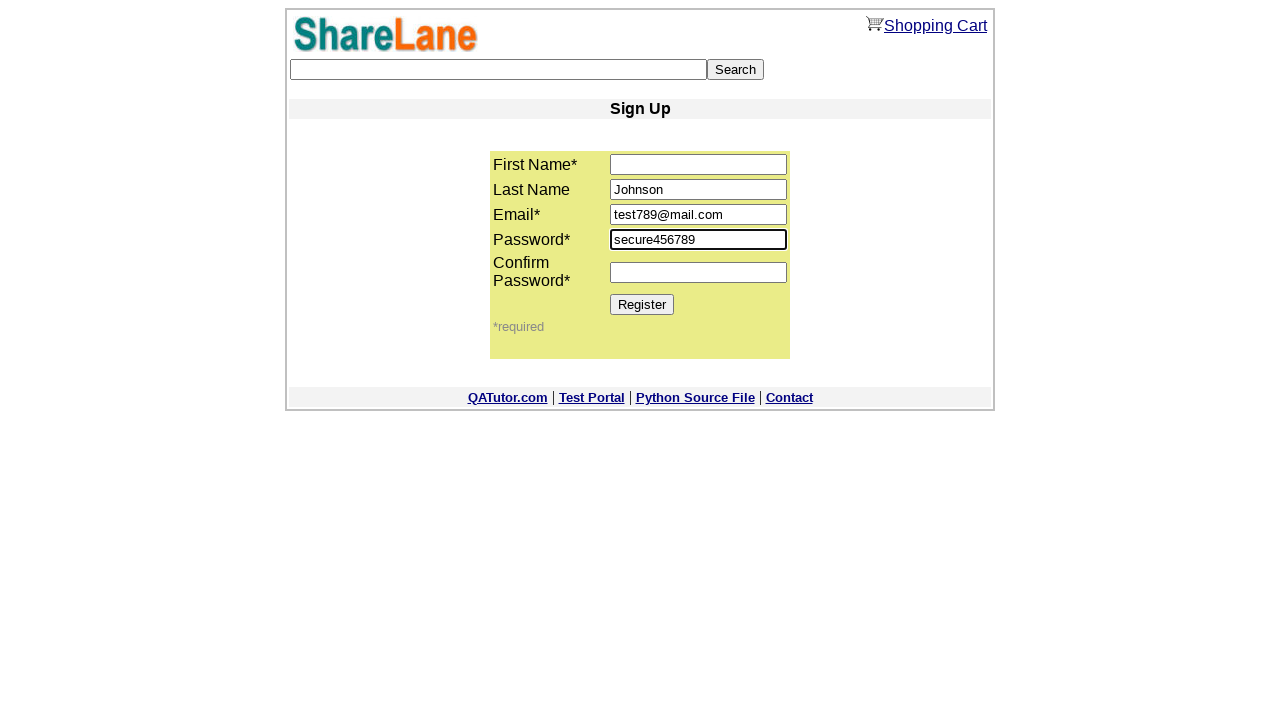

Filled Confirm Password field with 'secure456789' on //input[@name='password2']
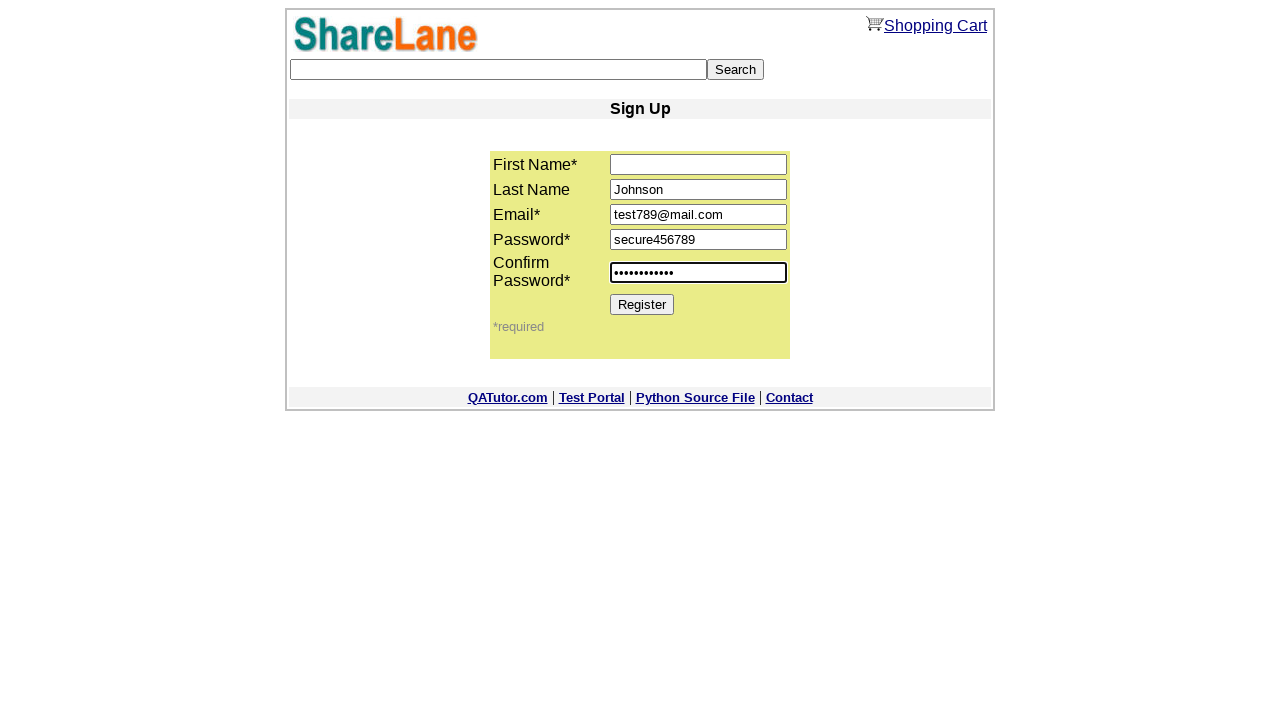

Clicked Register button at (642, 304) on xpath=//input[@value='Register']
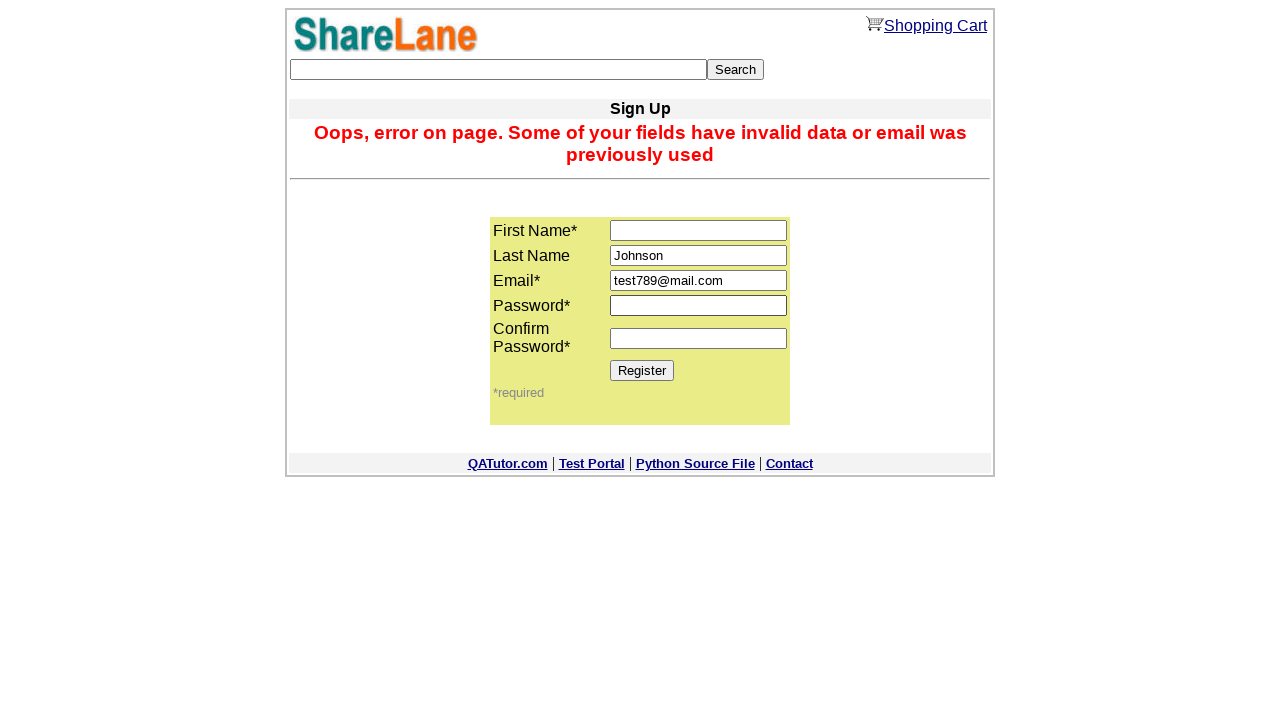

Error message displayed confirming First Name field validation
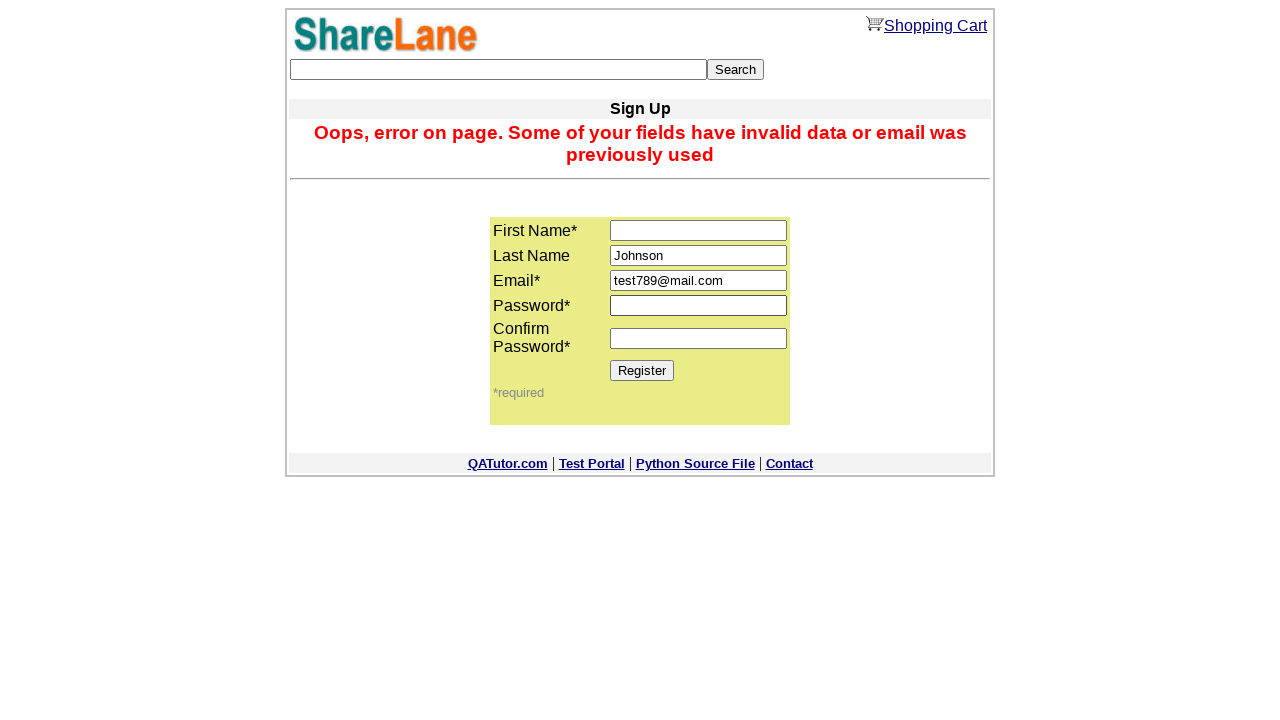

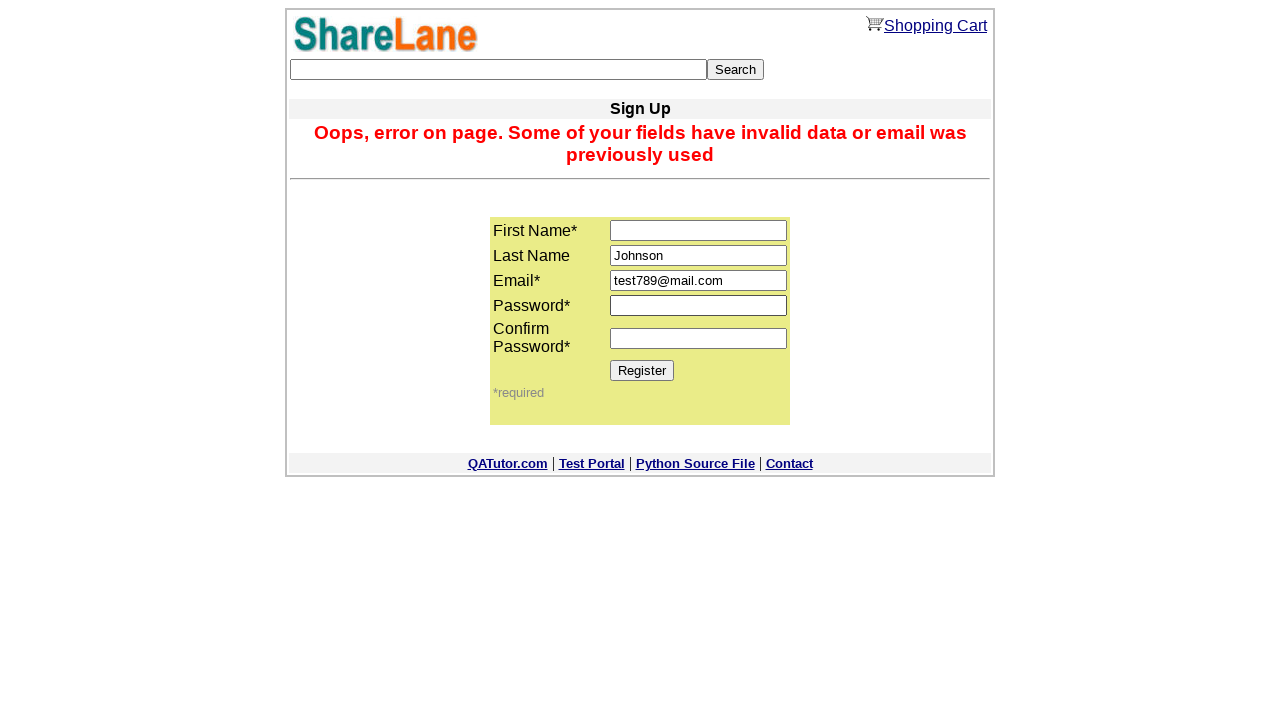